Navigates to OrangeHRM demo site and clicks the "OrangeHRM, Inc" link which opens a new window, demonstrating basic page interaction and multi-window handling.

Starting URL: https://opensource-demo.orangehrmlive.com/

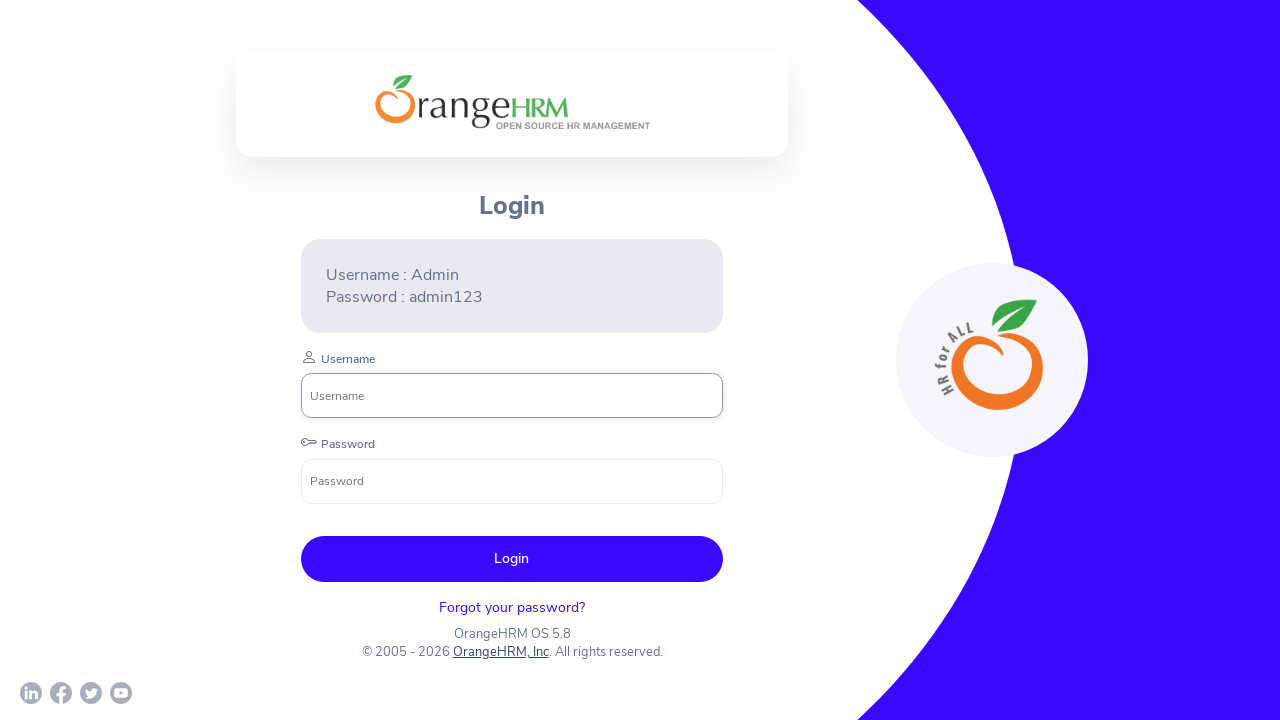

Page loaded - DOM content is ready
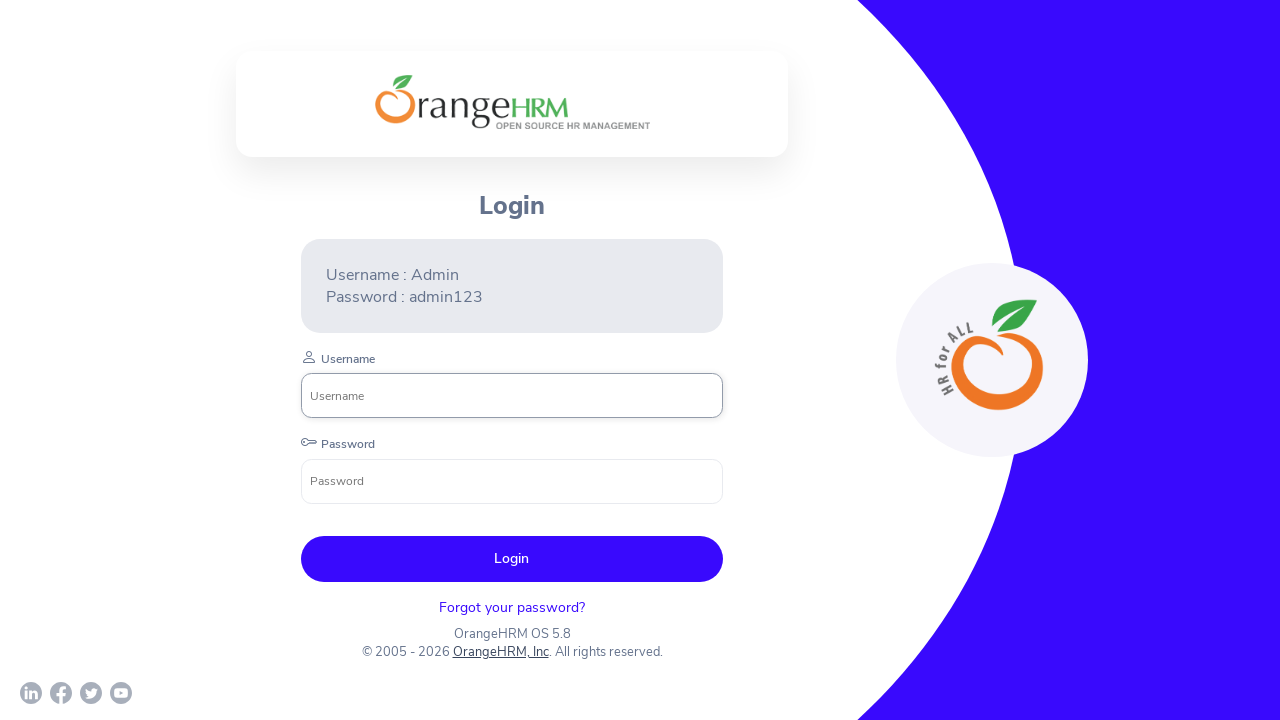

Clicked the 'OrangeHRM, Inc' link in footer at (500, 652) on text=OrangeHRM, Inc
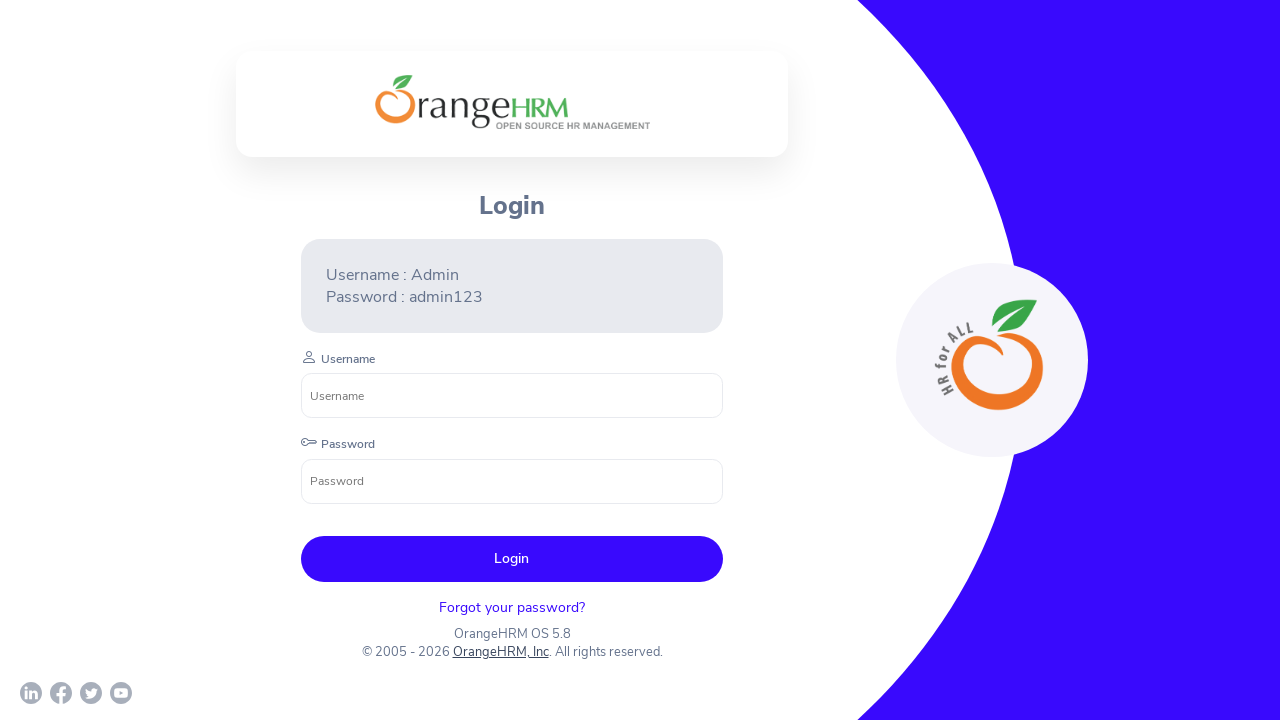

Waited 2 seconds for new window/tab to open
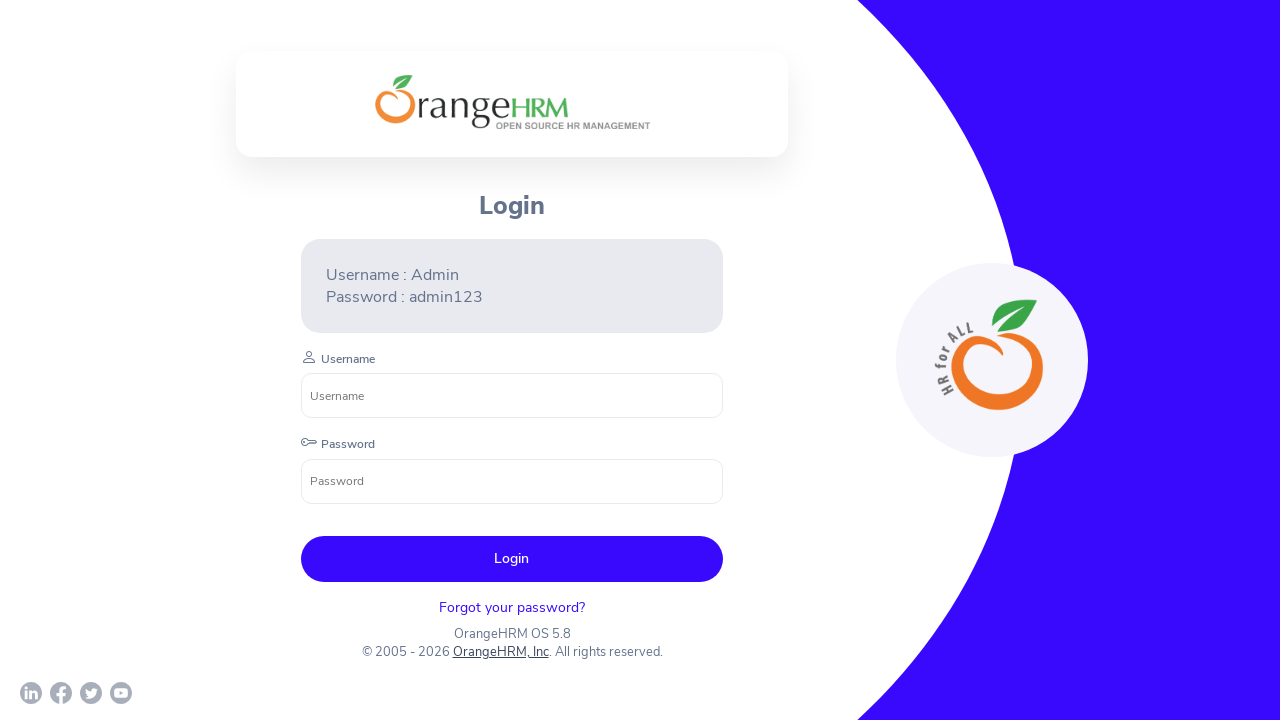

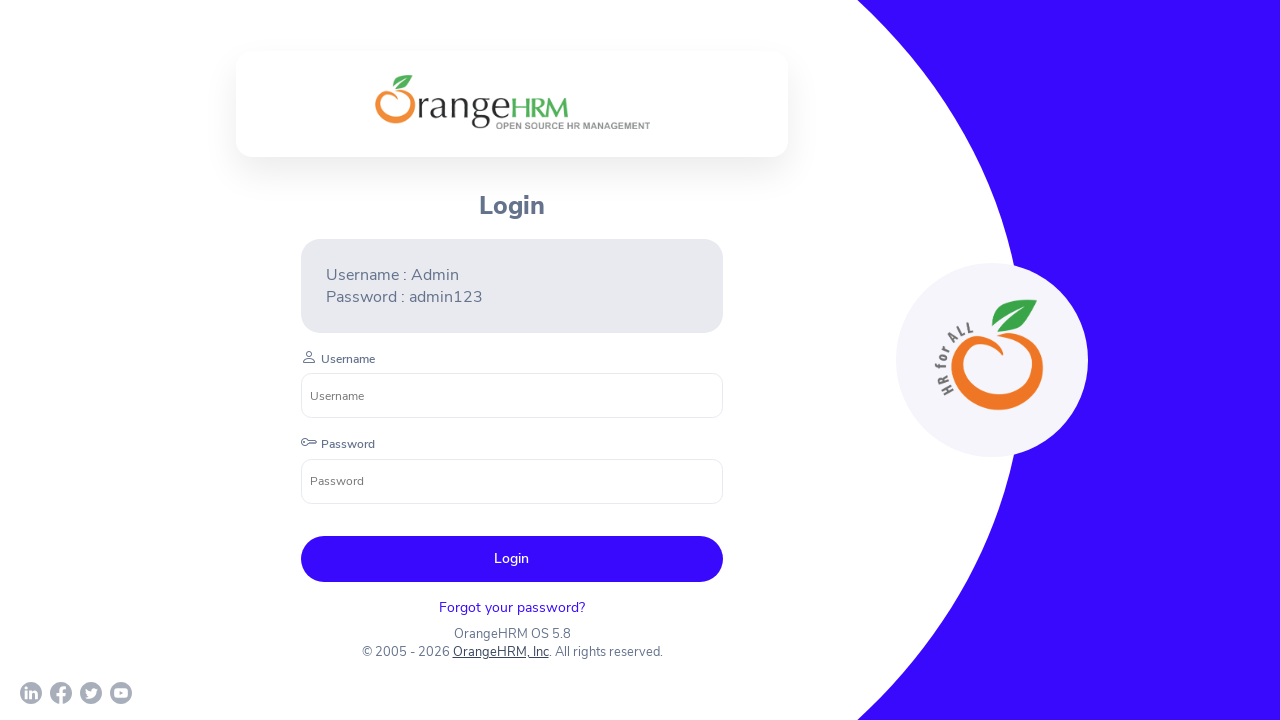